Navigates to Deakin University website and waits for the page to load

Starting URL: https://www.deakin.edu.au/

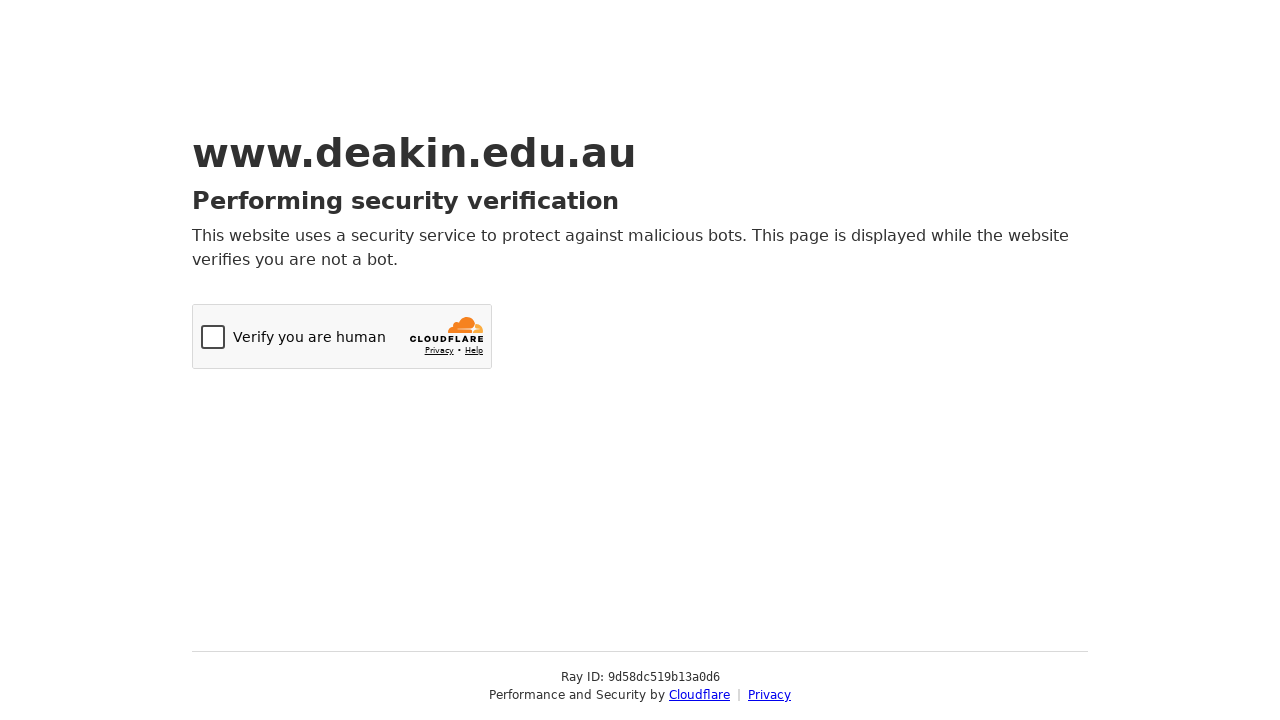

Navigated to Deakin University website
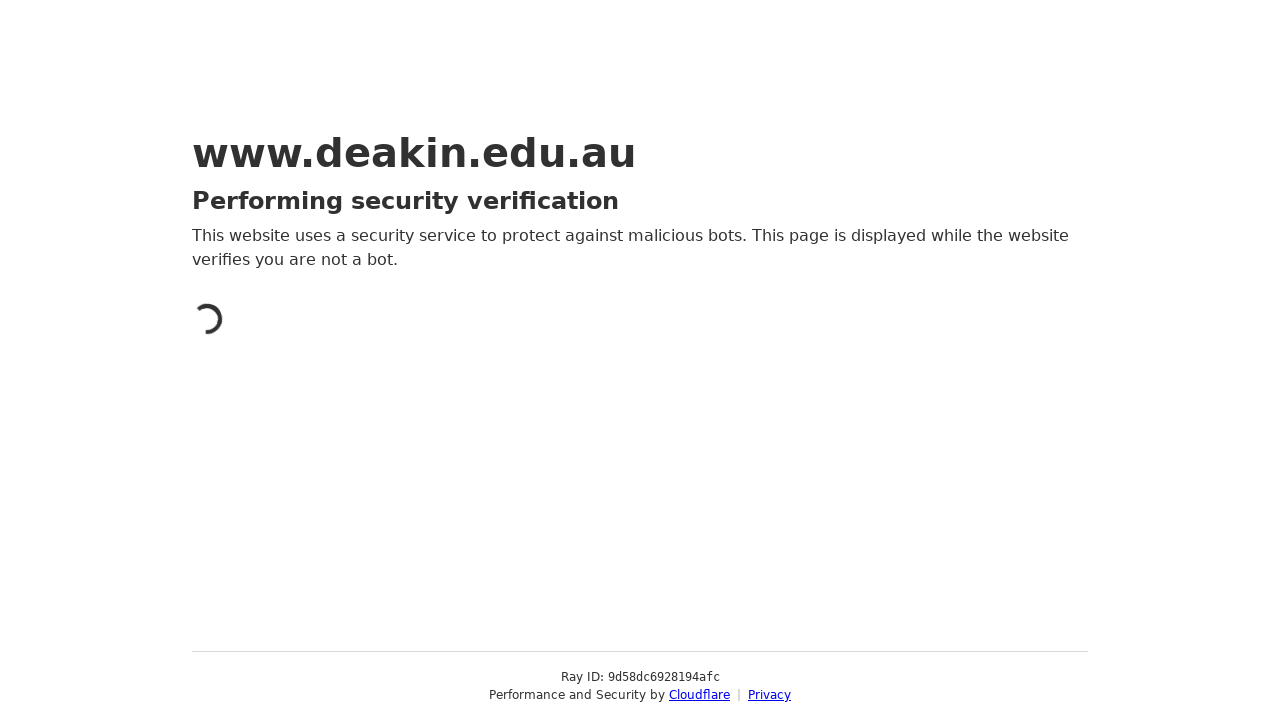

Page fully loaded - network idle state reached
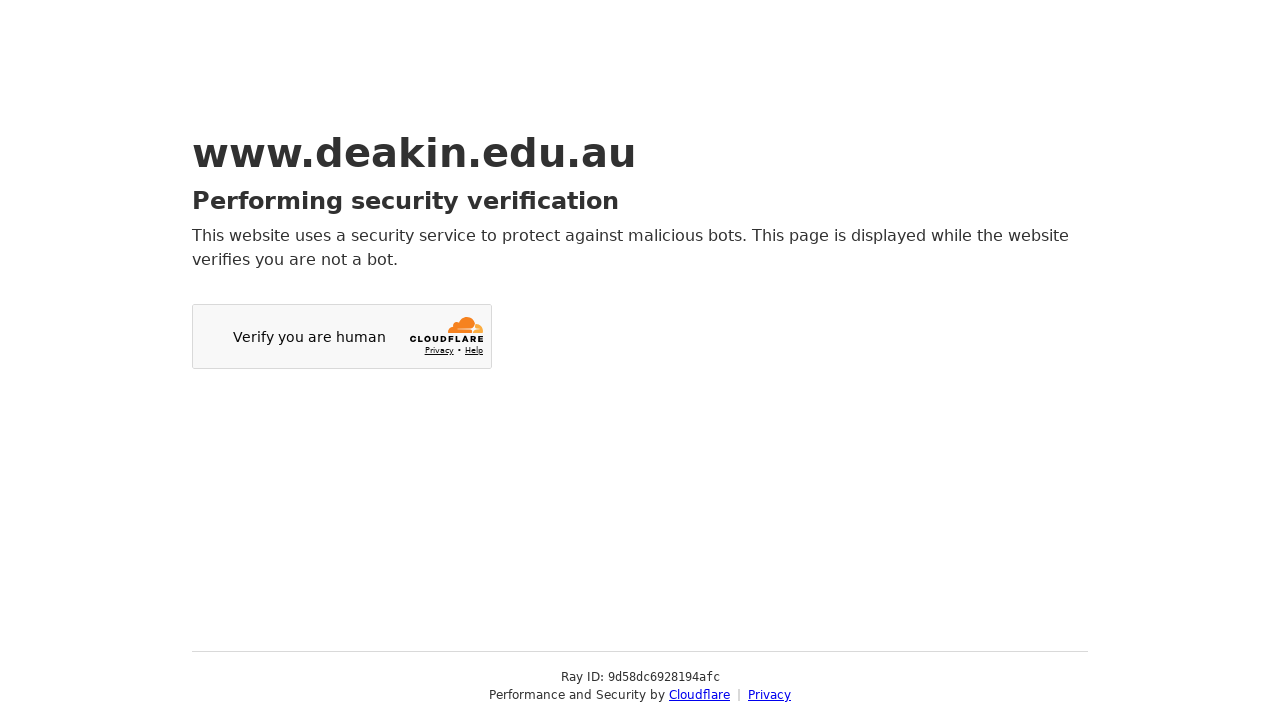

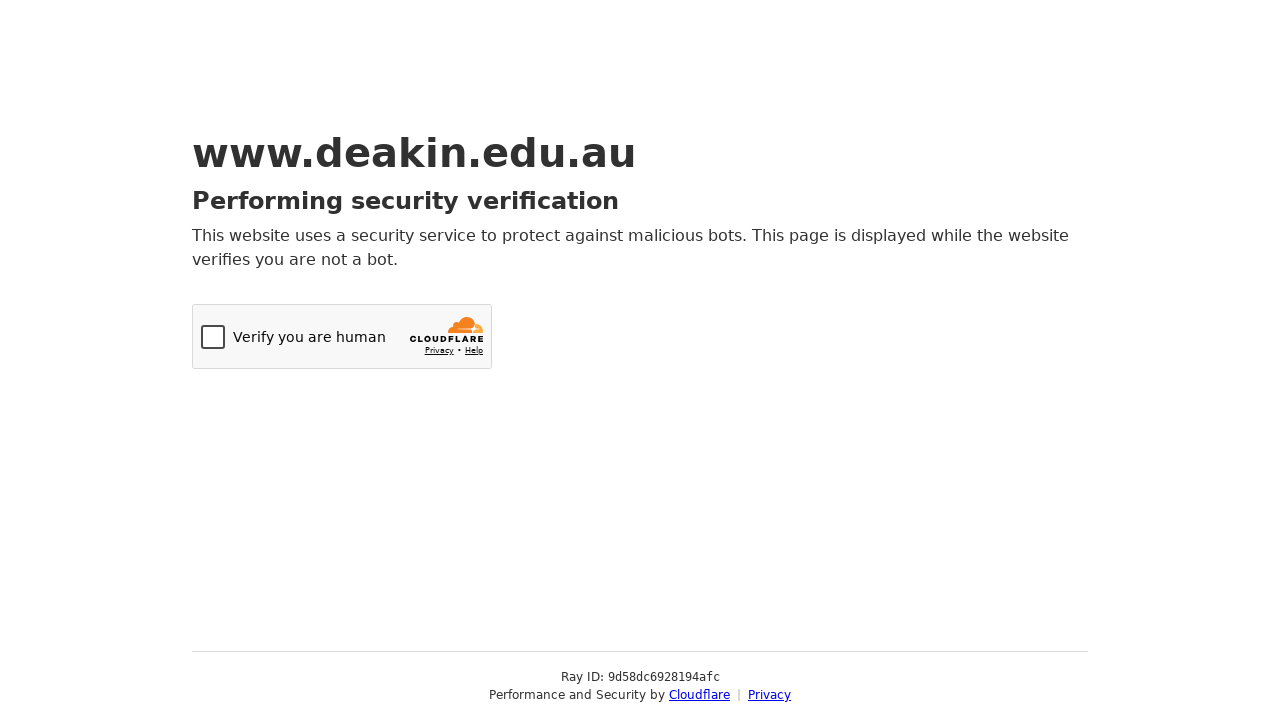